Tests drag and drop functionality by dragging a draggable element and dropping it onto a droppable target within an iframe

Starting URL: https://jqueryui.com/droppable/

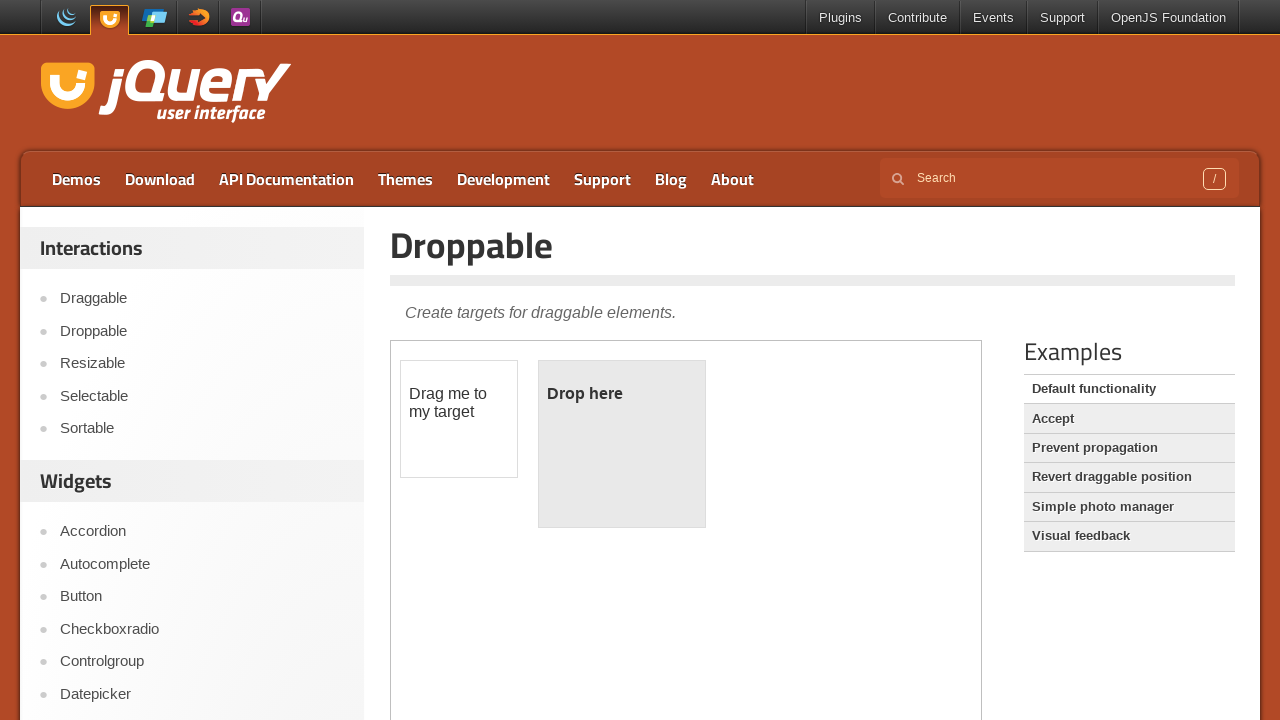

Located the iframe containing the drag and drop demo
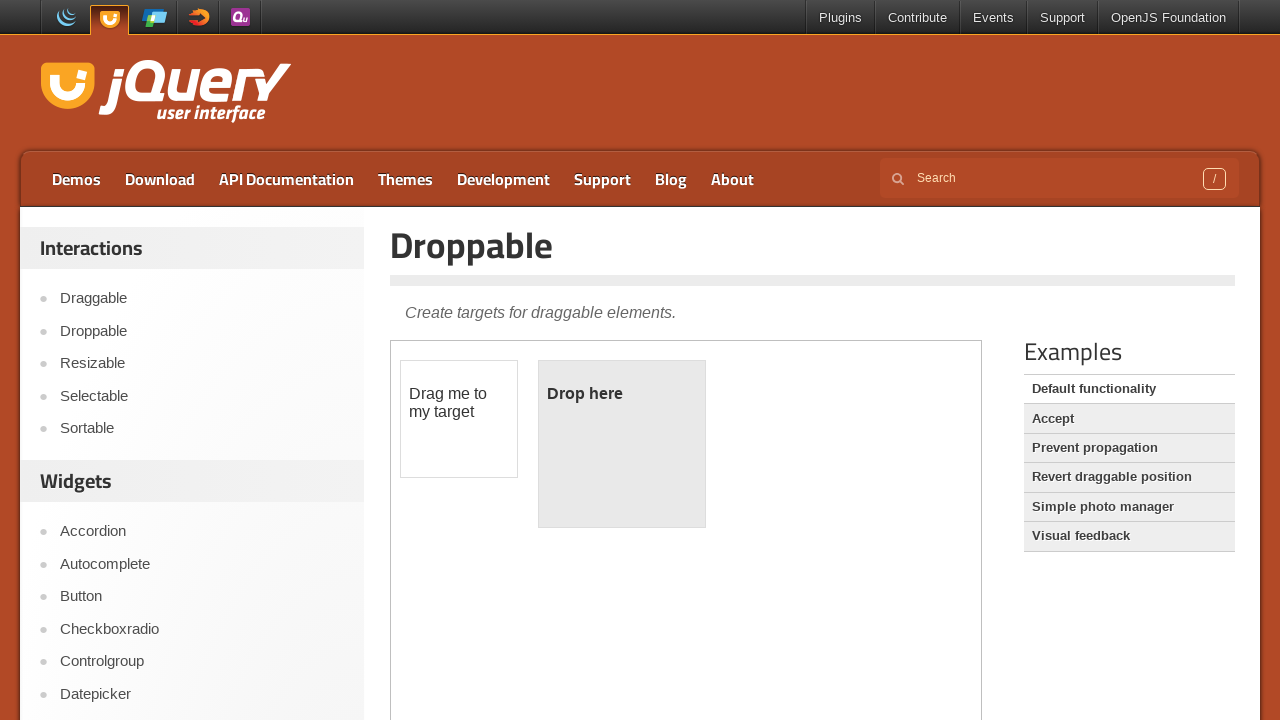

Located the draggable element
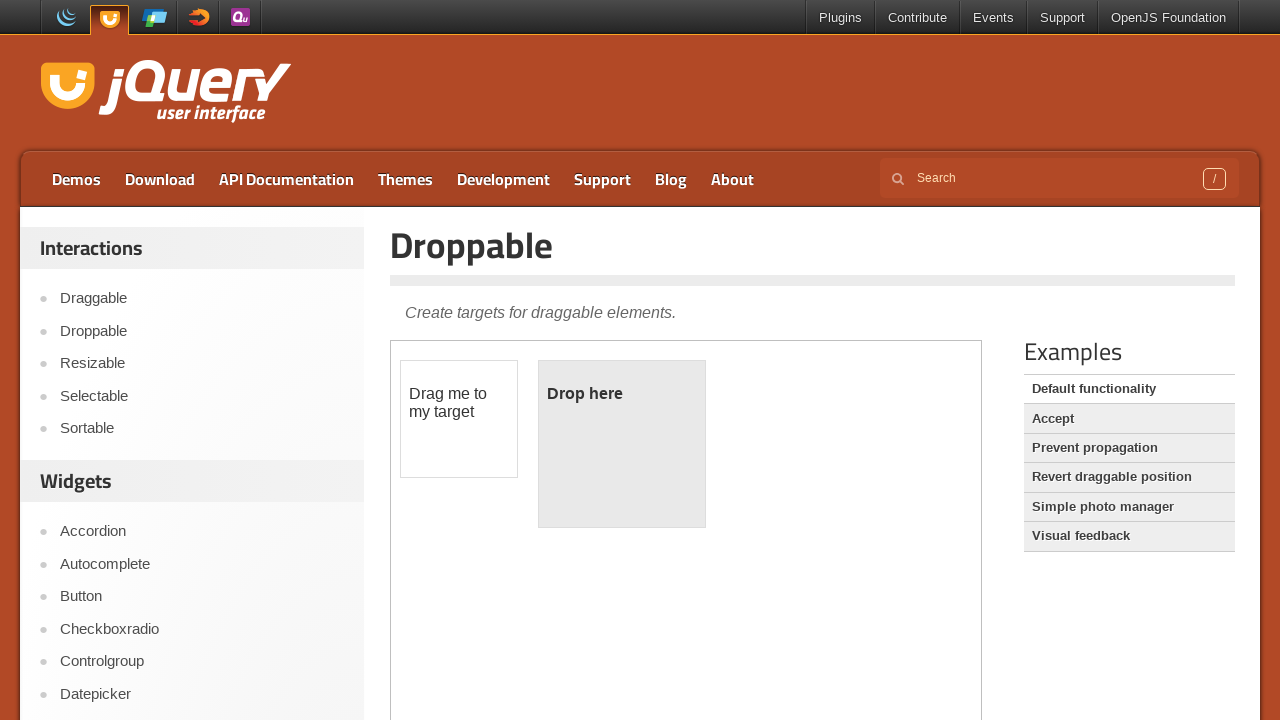

Located the droppable target element
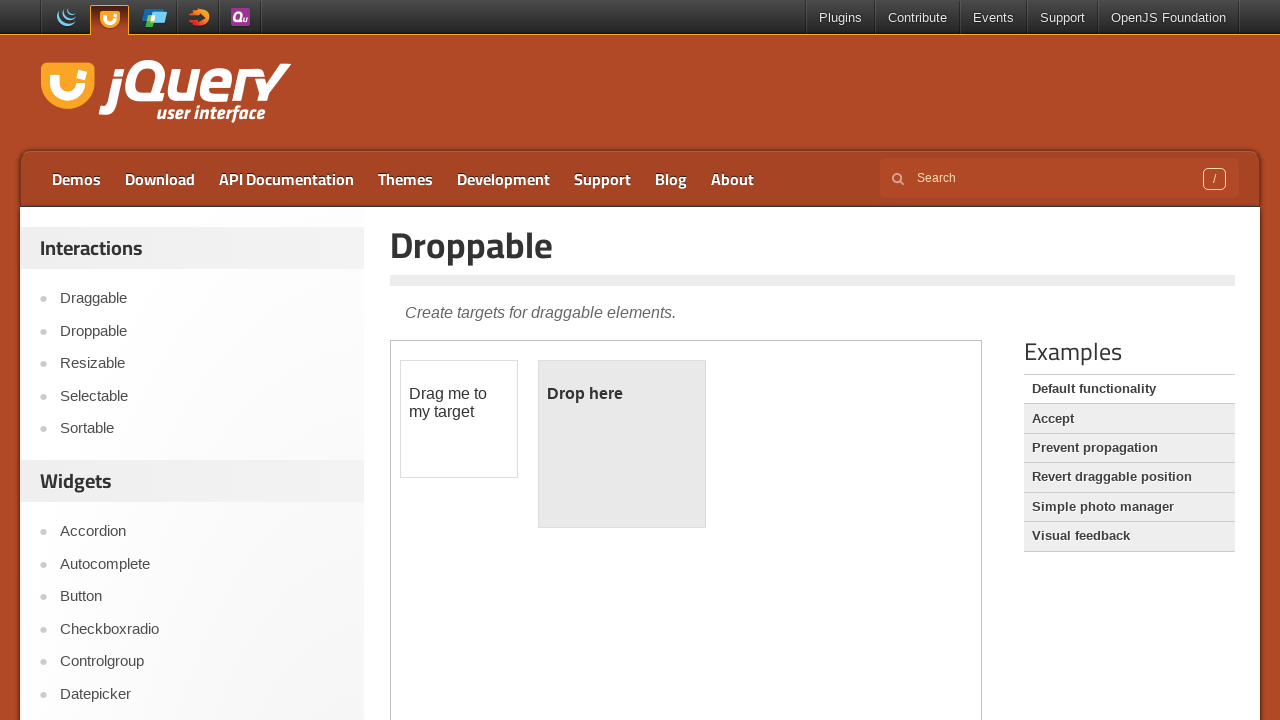

Dragged the draggable element and dropped it onto the droppable target at (622, 444)
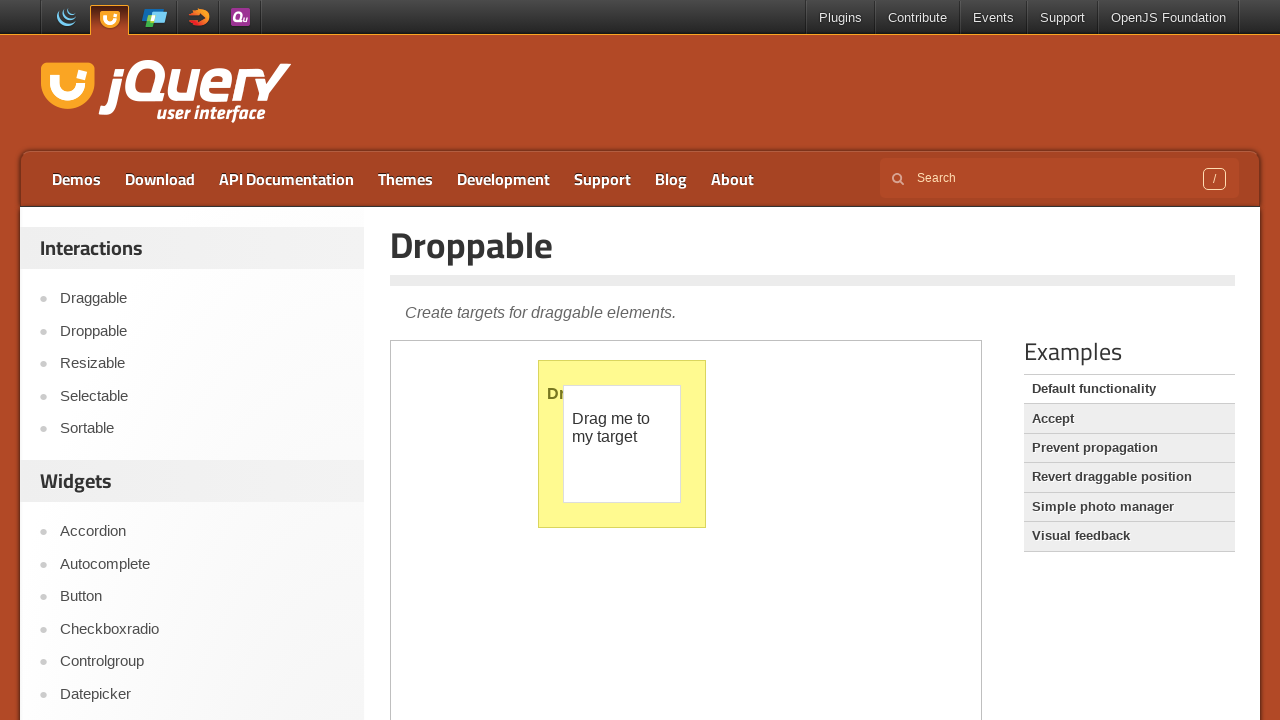

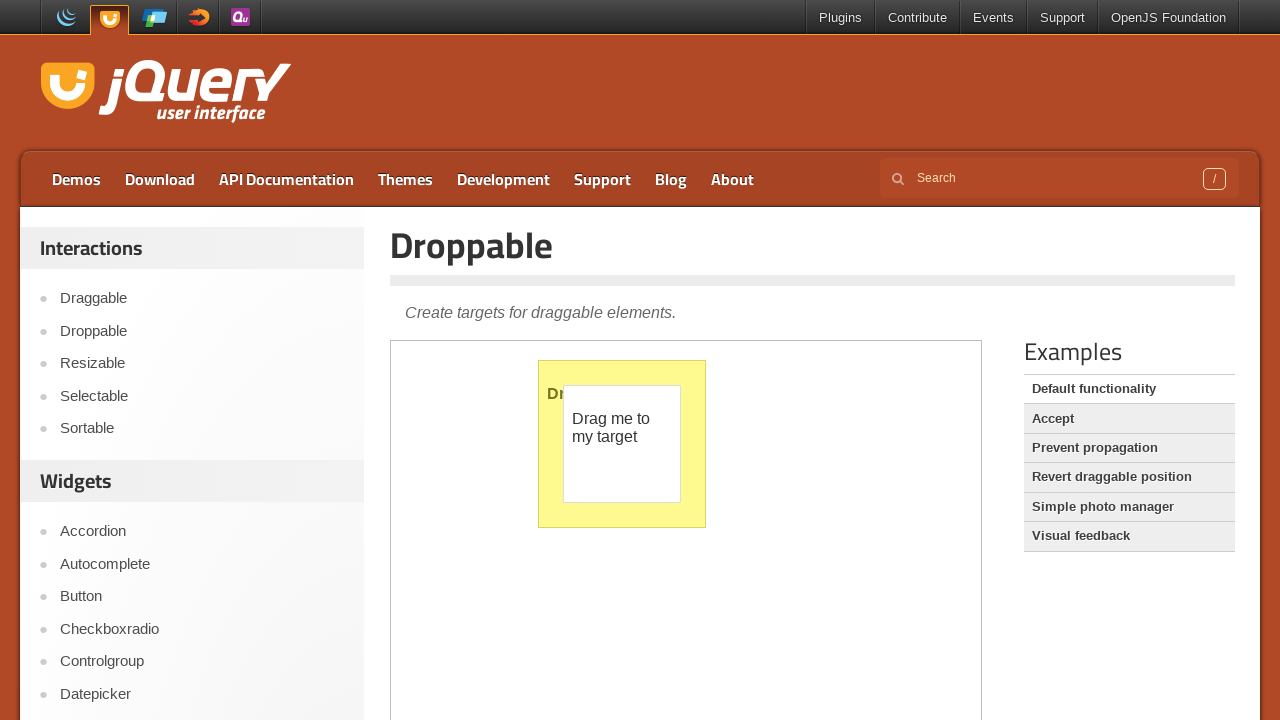